Tests clearing the complete state of all items by checking and unchecking toggle-all

Starting URL: https://demo.playwright.dev/todomvc

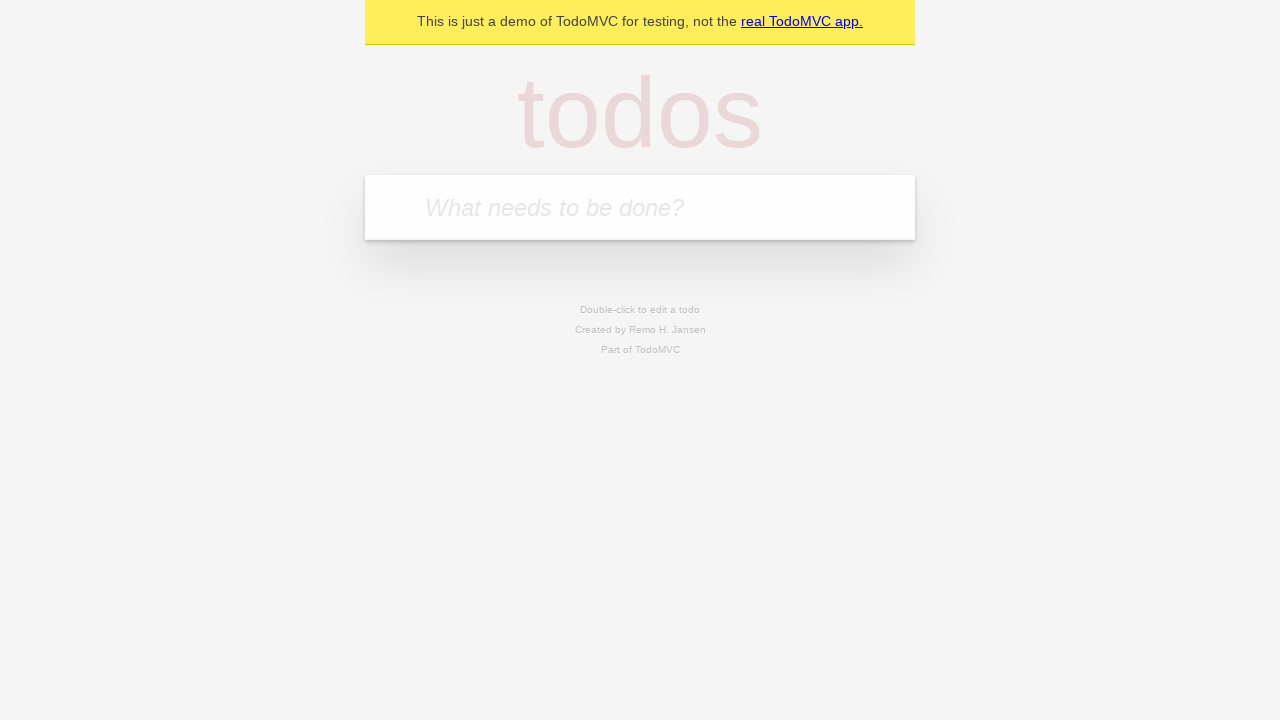

Filled new-todo input with 'buy some cheese' on .new-todo
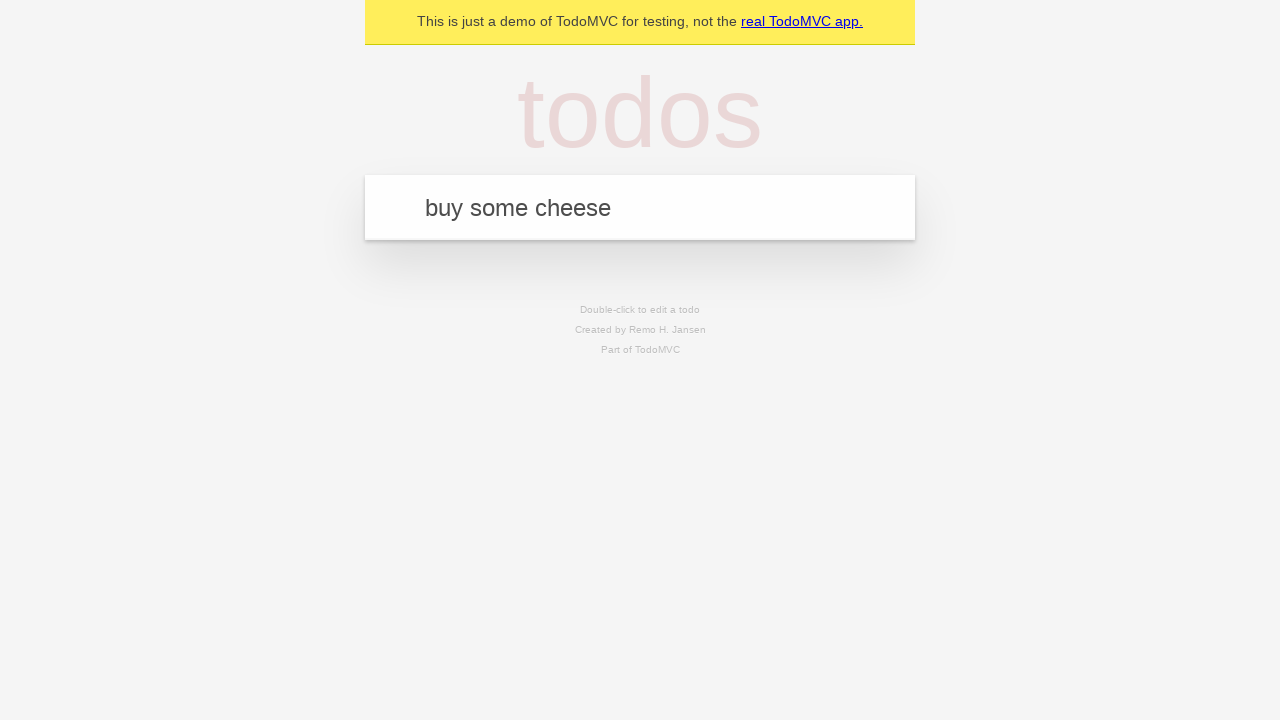

Pressed Enter to create first todo item on .new-todo
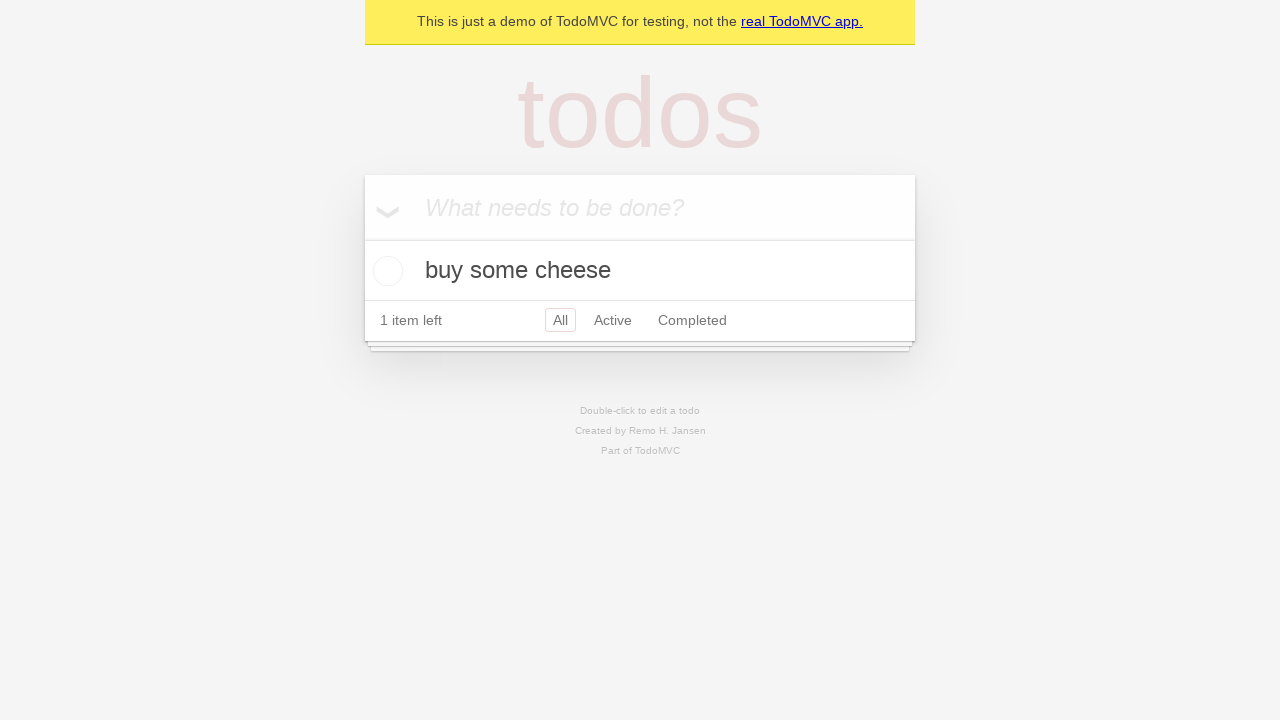

Filled new-todo input with 'feed the cat' on .new-todo
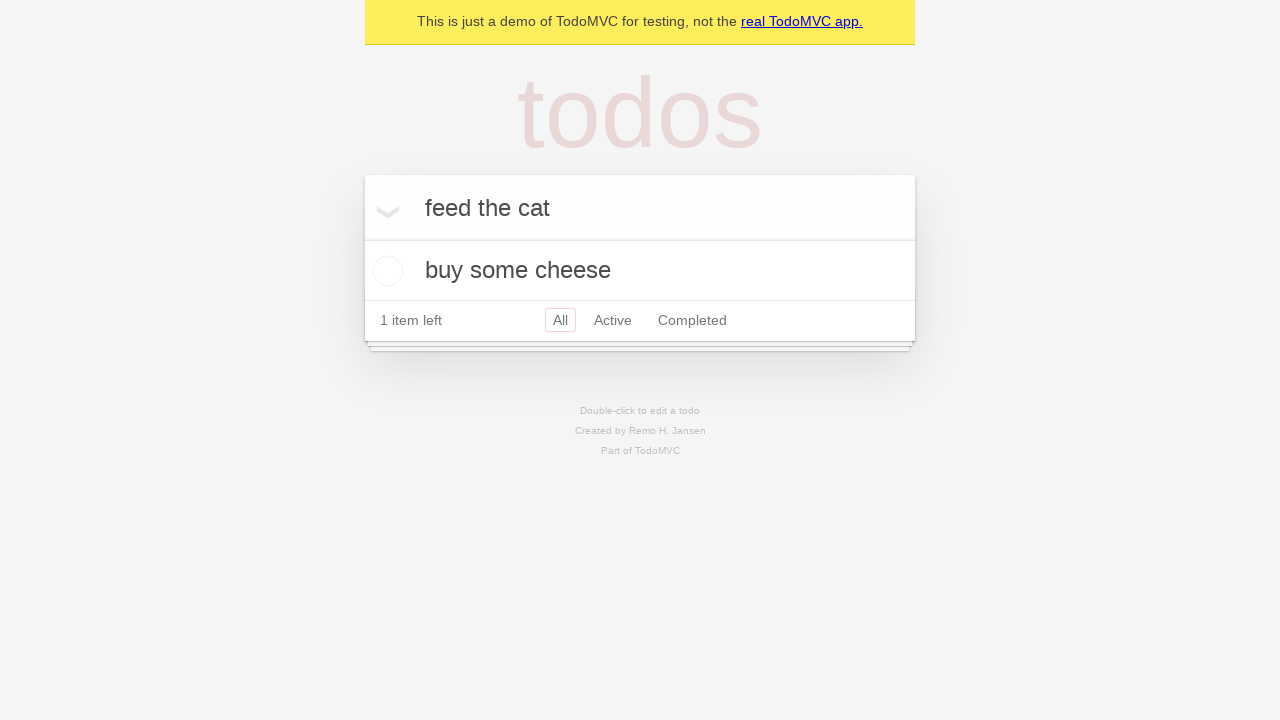

Pressed Enter to create second todo item on .new-todo
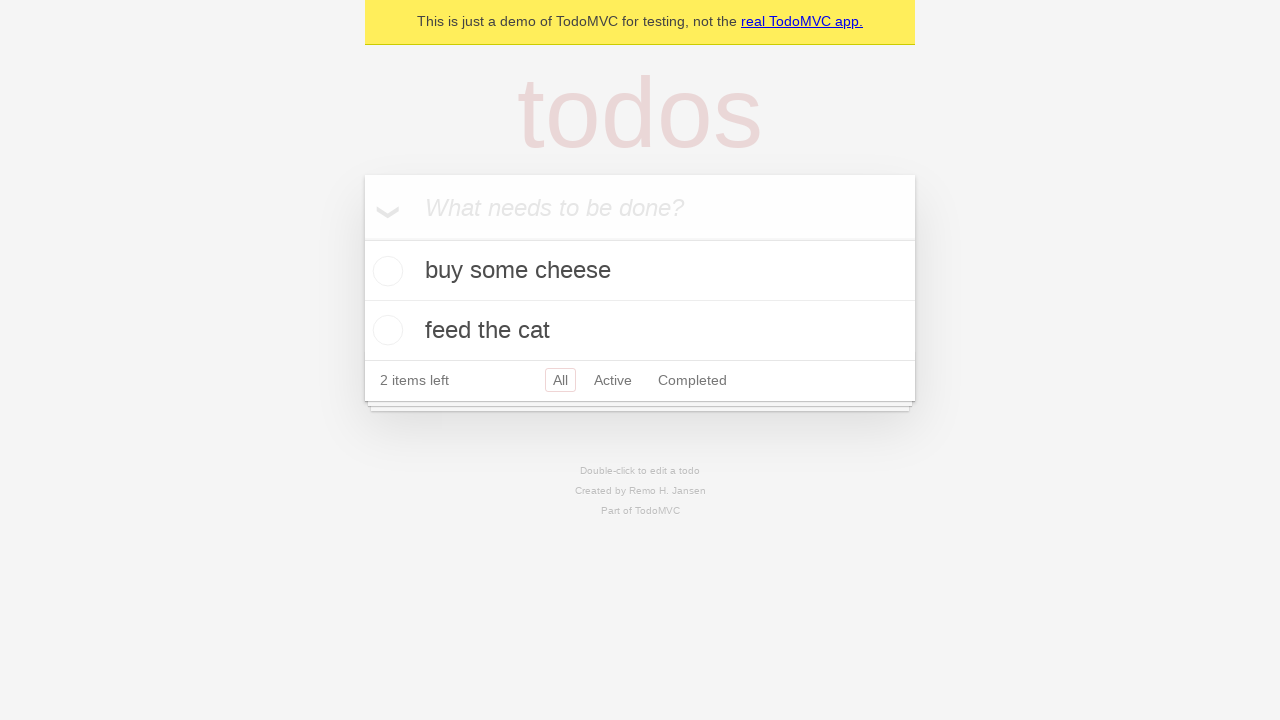

Filled new-todo input with 'book a doctors appointment' on .new-todo
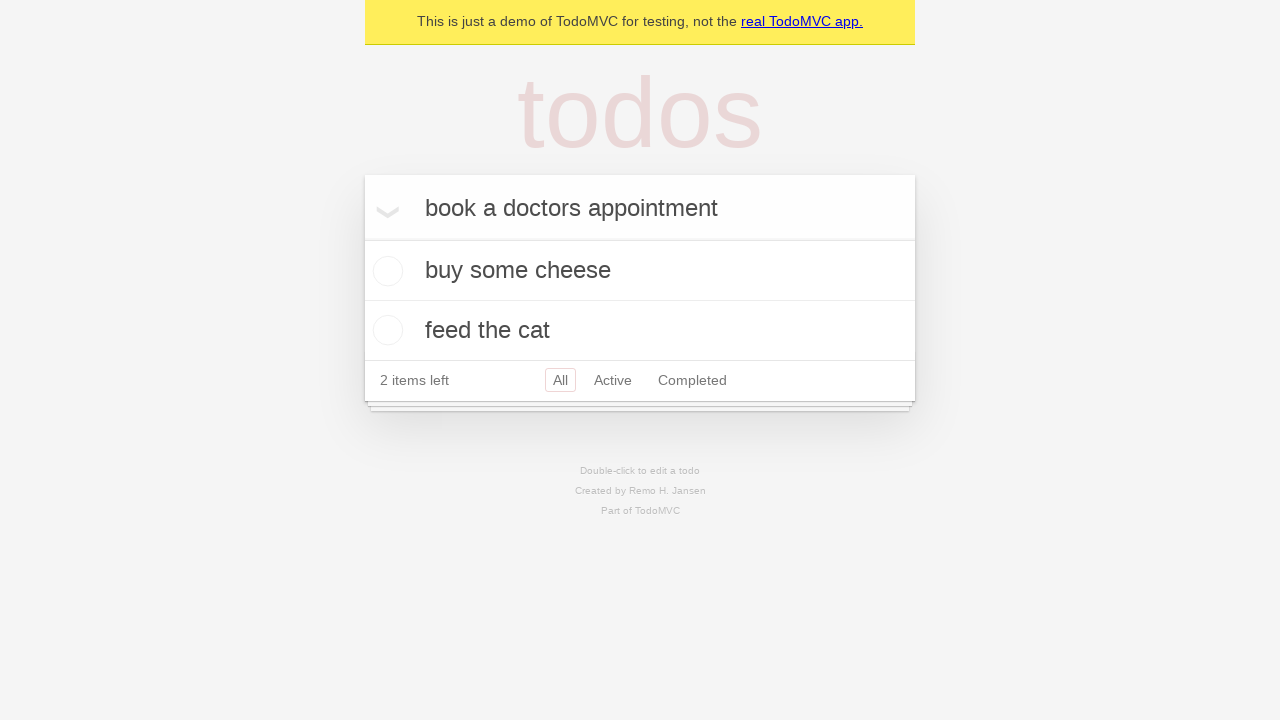

Pressed Enter to create third todo item on .new-todo
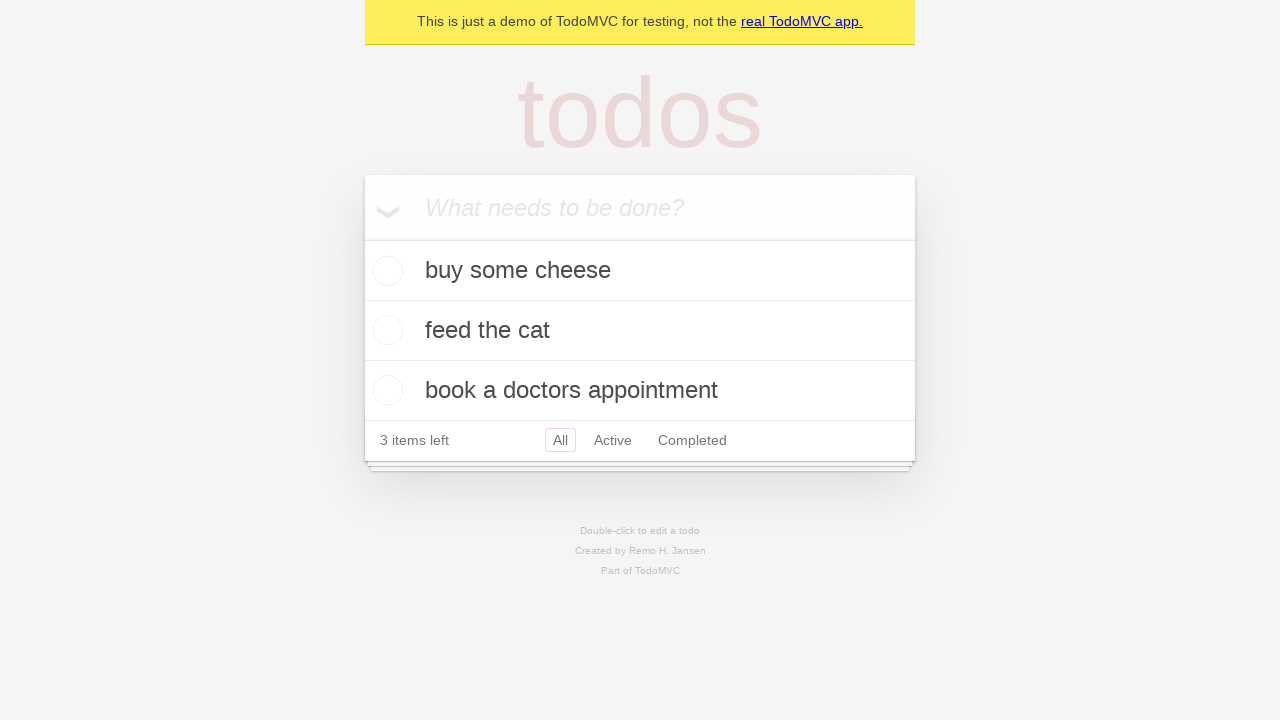

Waited for all 3 todo items to load
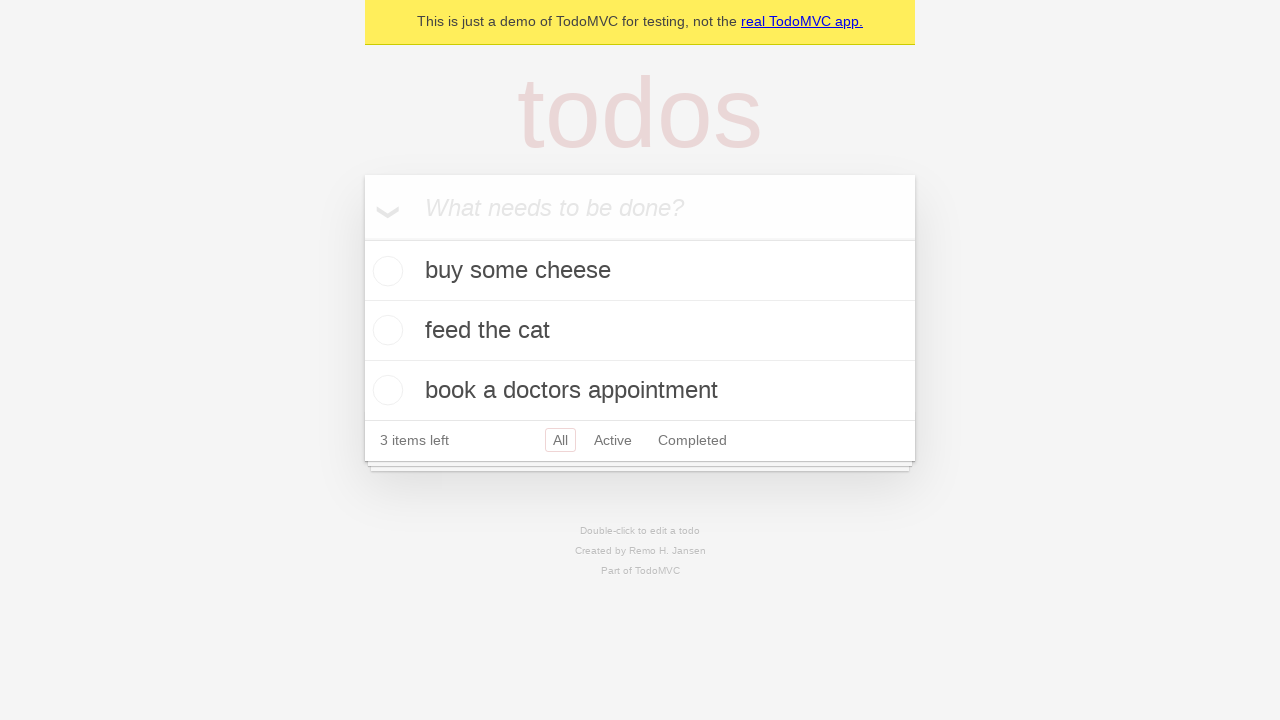

Checked toggle-all to mark all items as complete at (362, 238) on .toggle-all
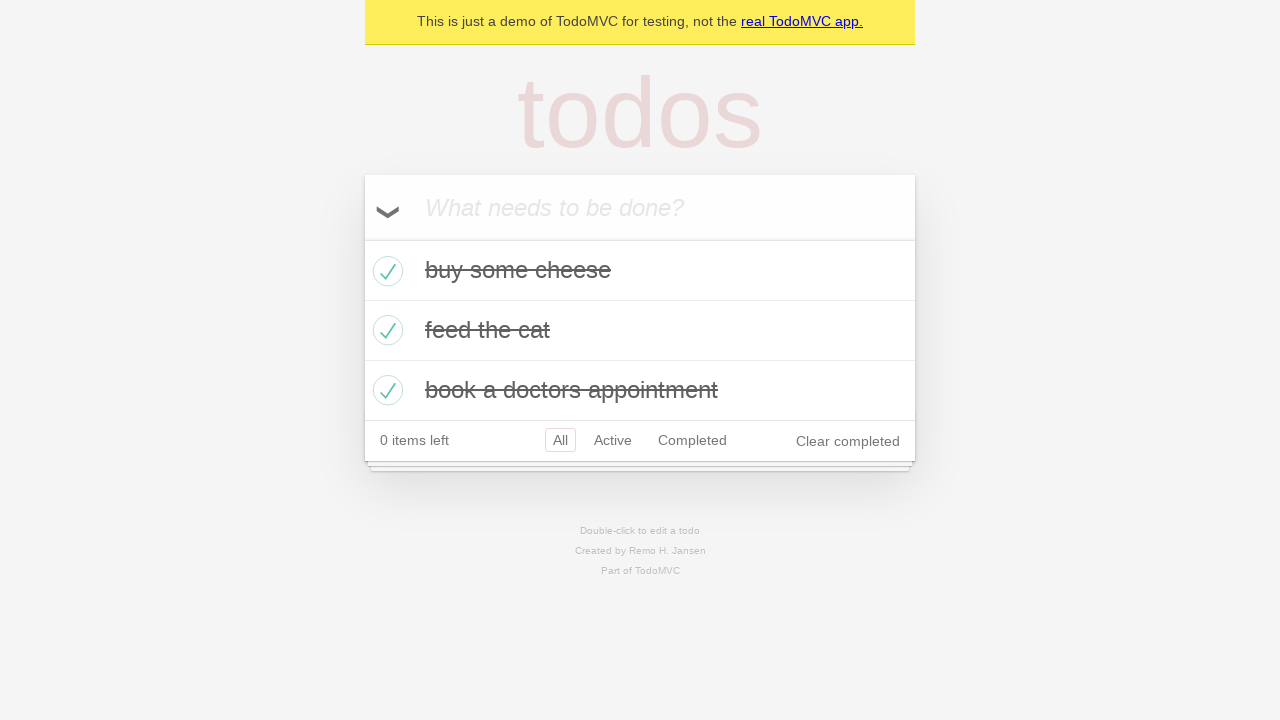

Unchecked toggle-all to clear complete state of all items at (362, 238) on .toggle-all
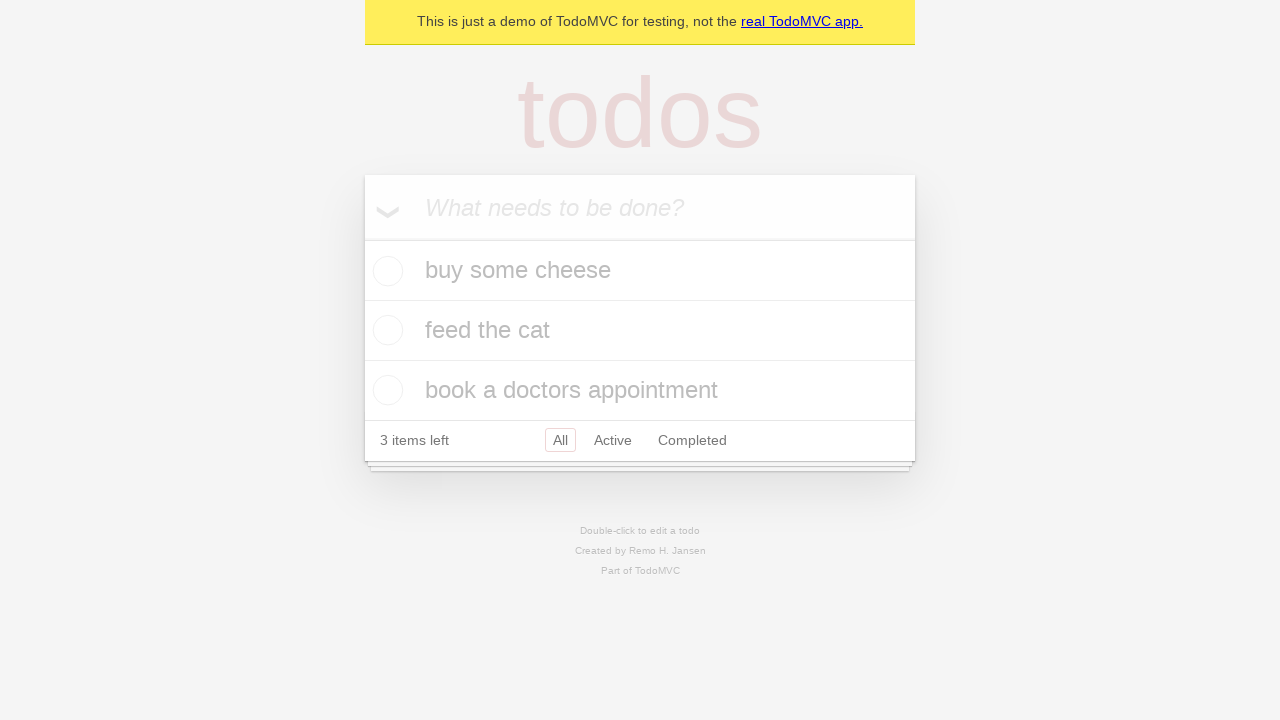

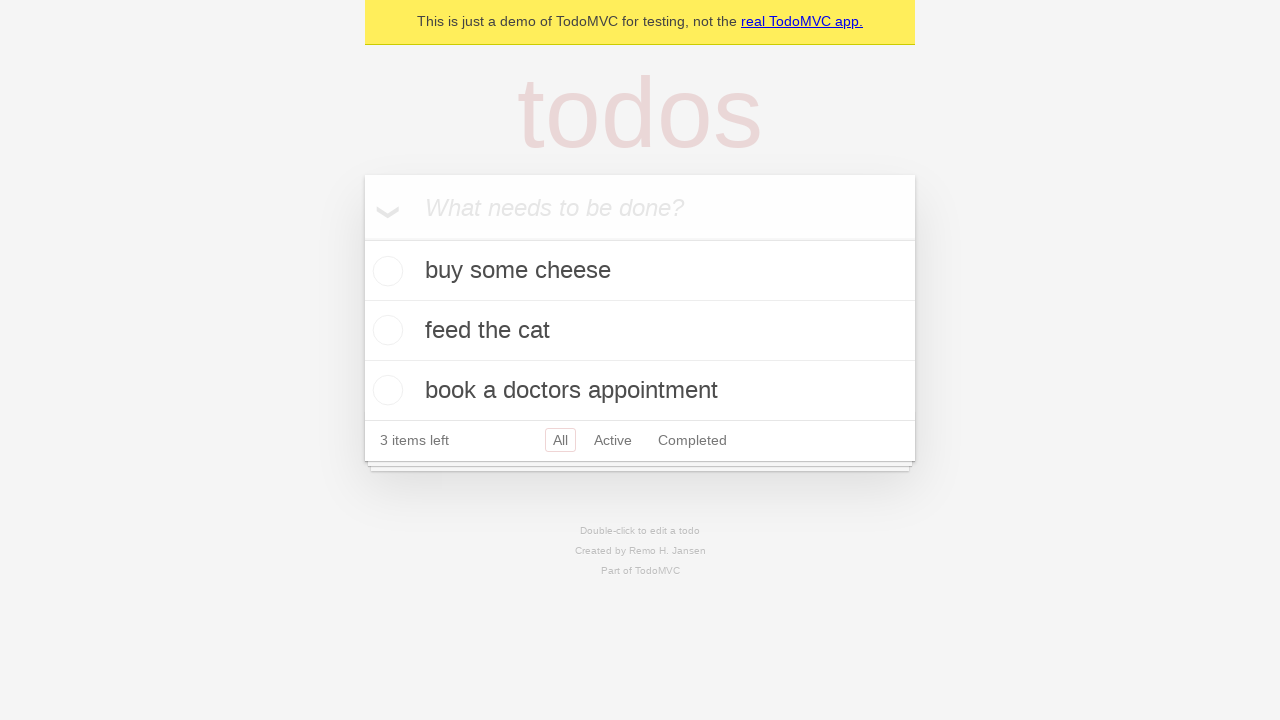